Tests that the text input field is cleared after adding a todo item

Starting URL: https://demo.playwright.dev/todomvc

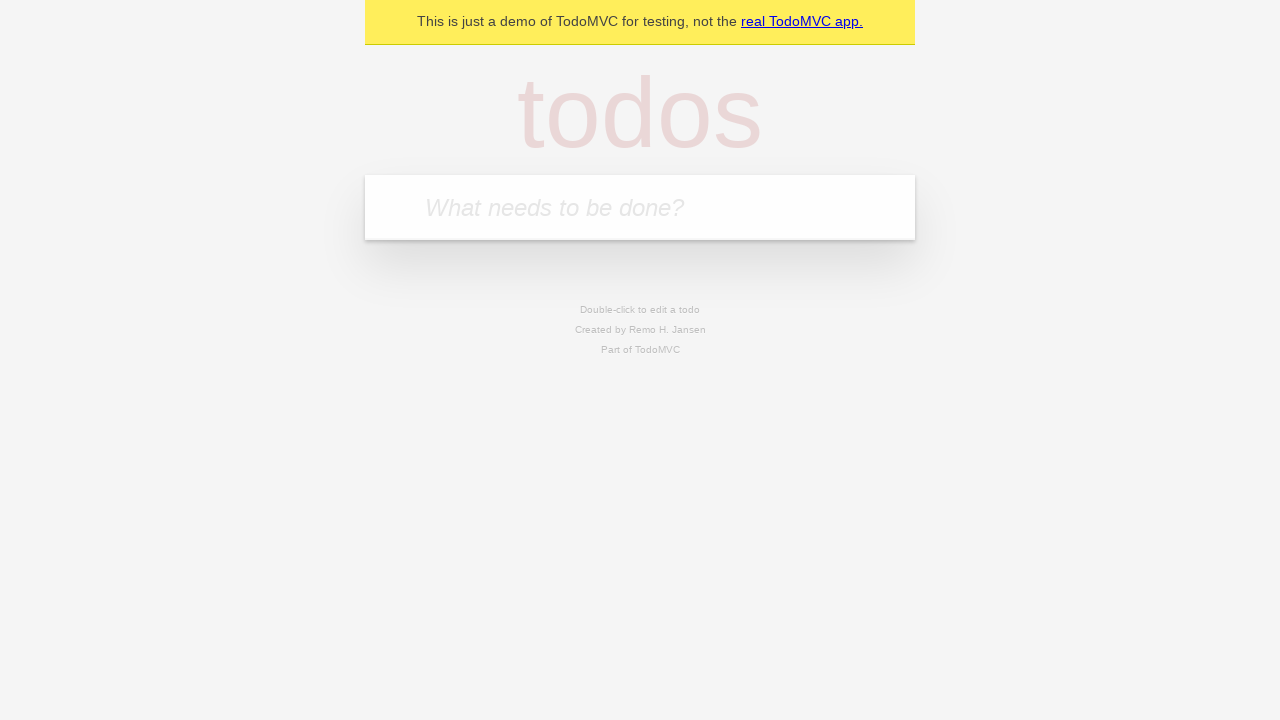

Located the todo input field with placeholder 'What needs to be done?'
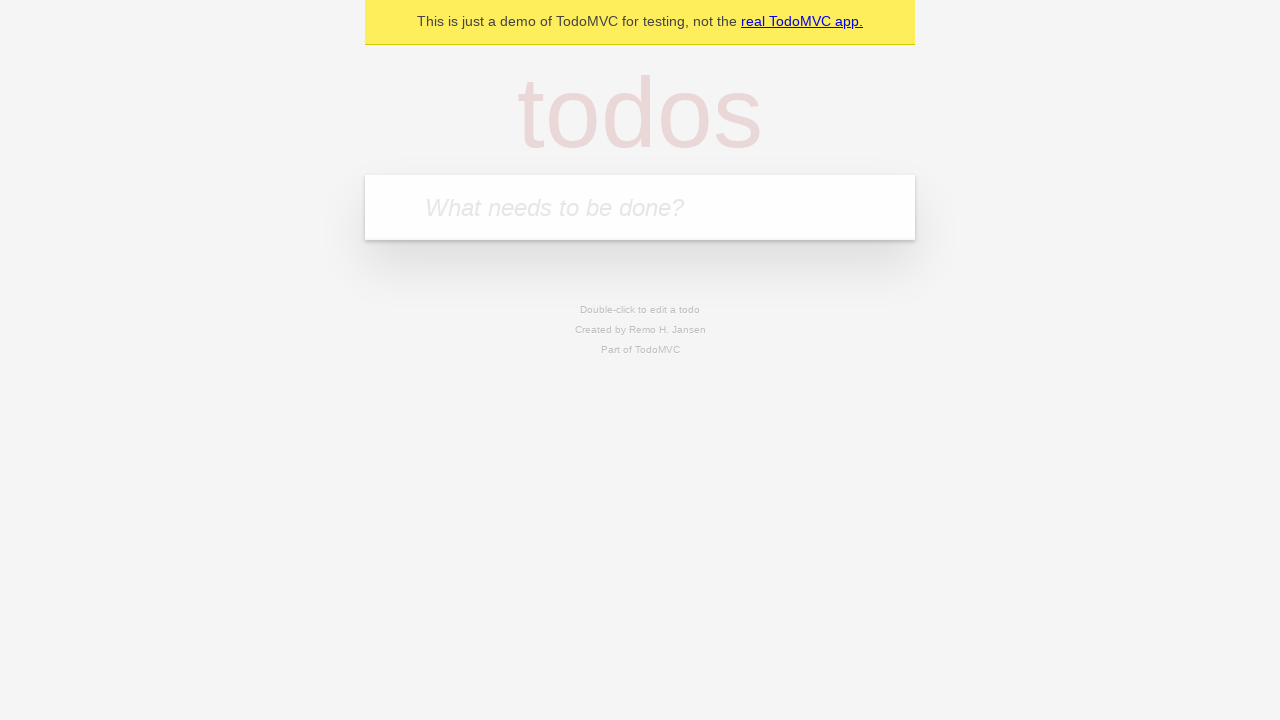

Filled input field with 'buy some cheese' on internal:attr=[placeholder="What needs to be done?"i]
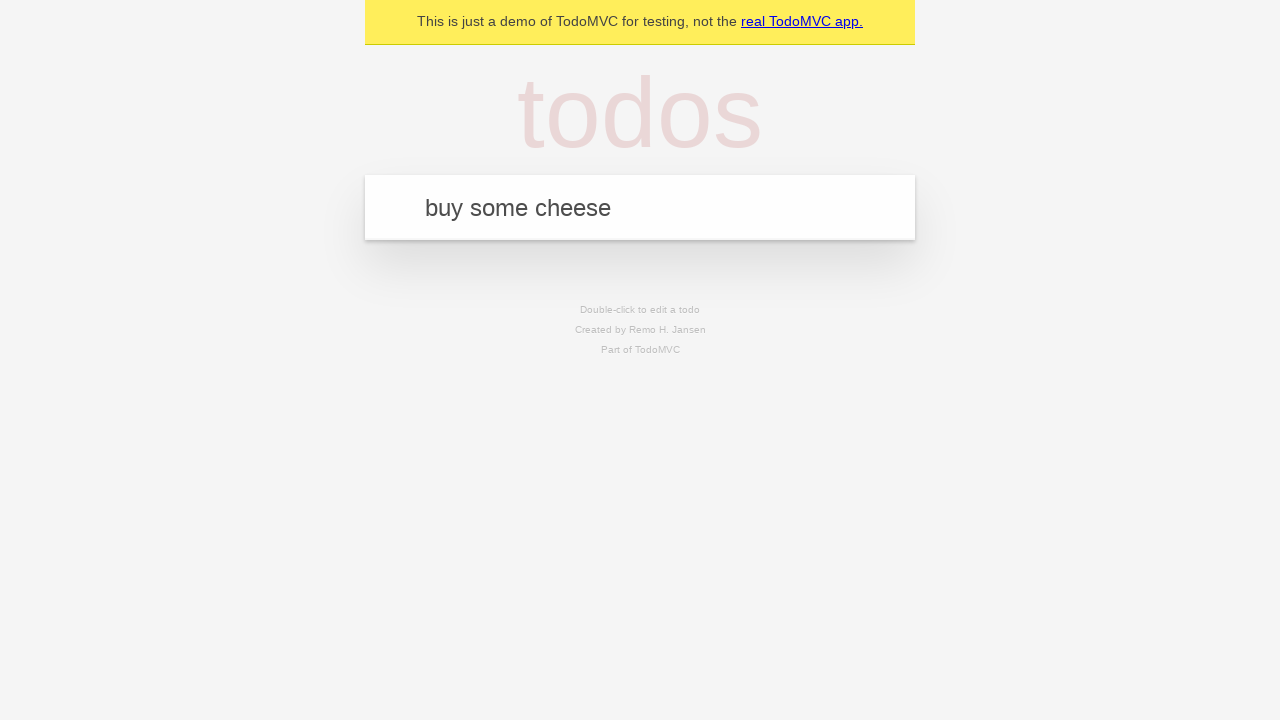

Pressed Enter to add the todo item on internal:attr=[placeholder="What needs to be done?"i]
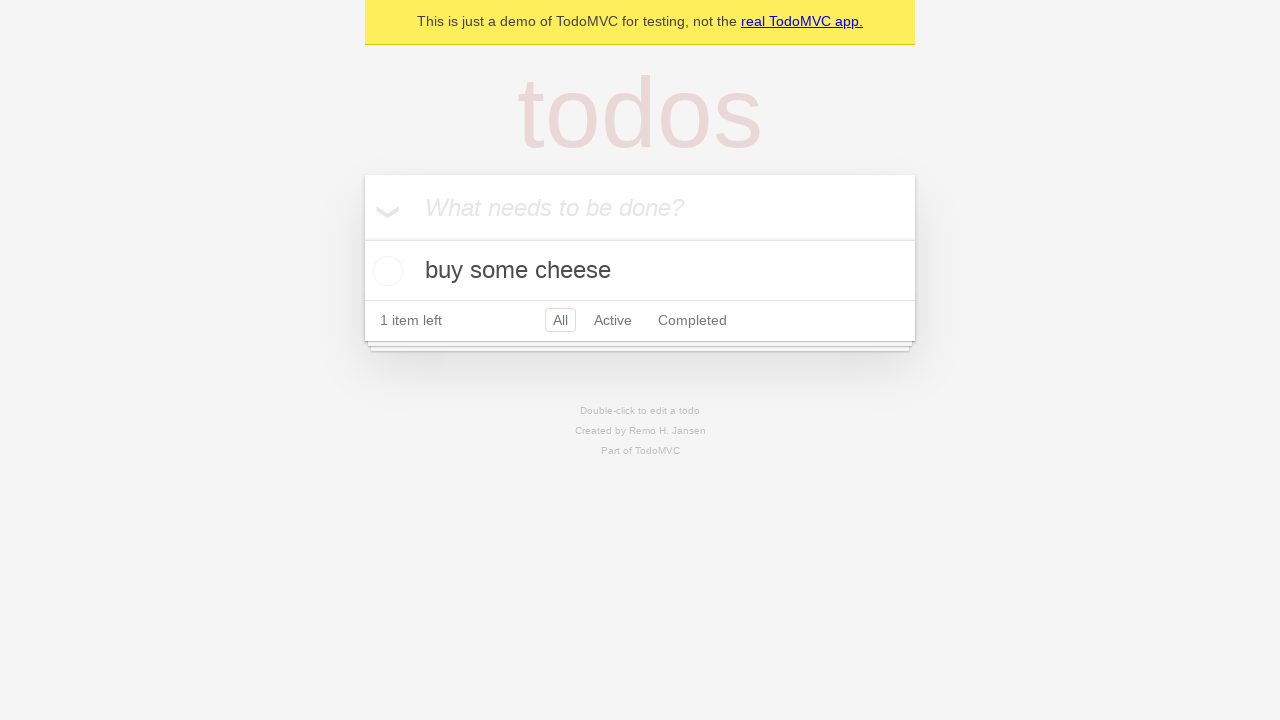

Todo item appeared in the list
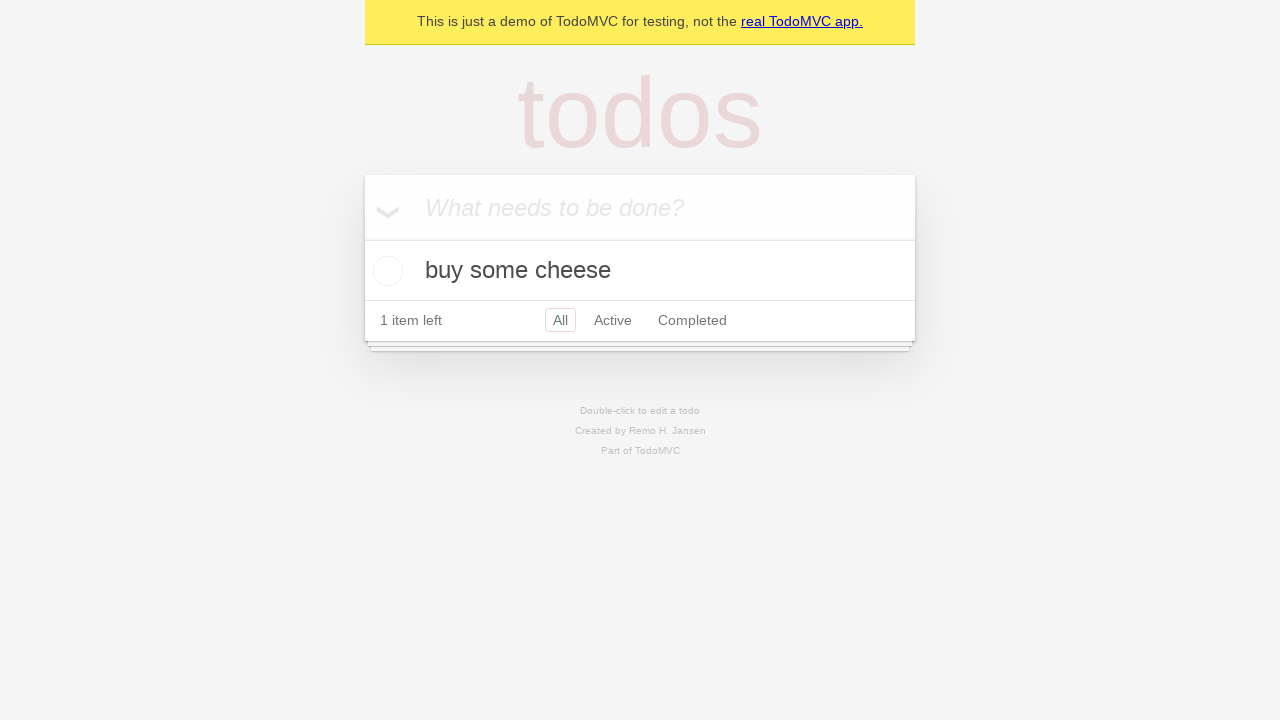

Verified that the input field was cleared after adding the item
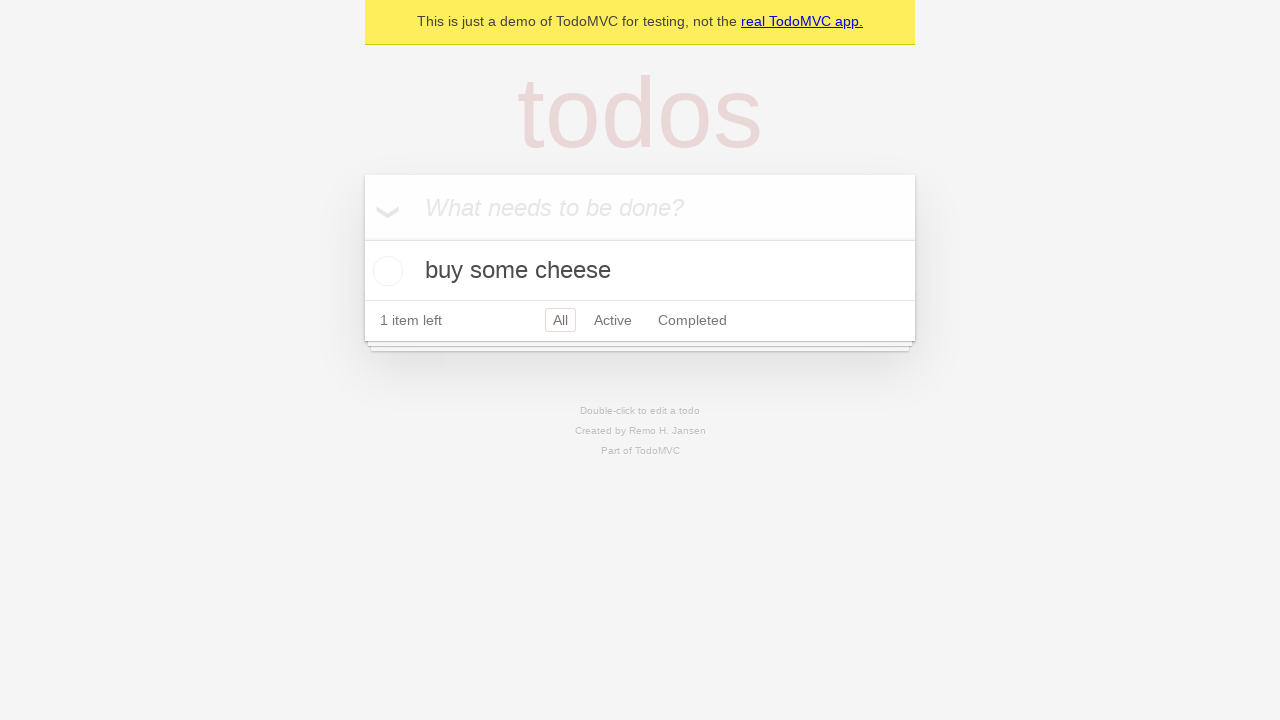

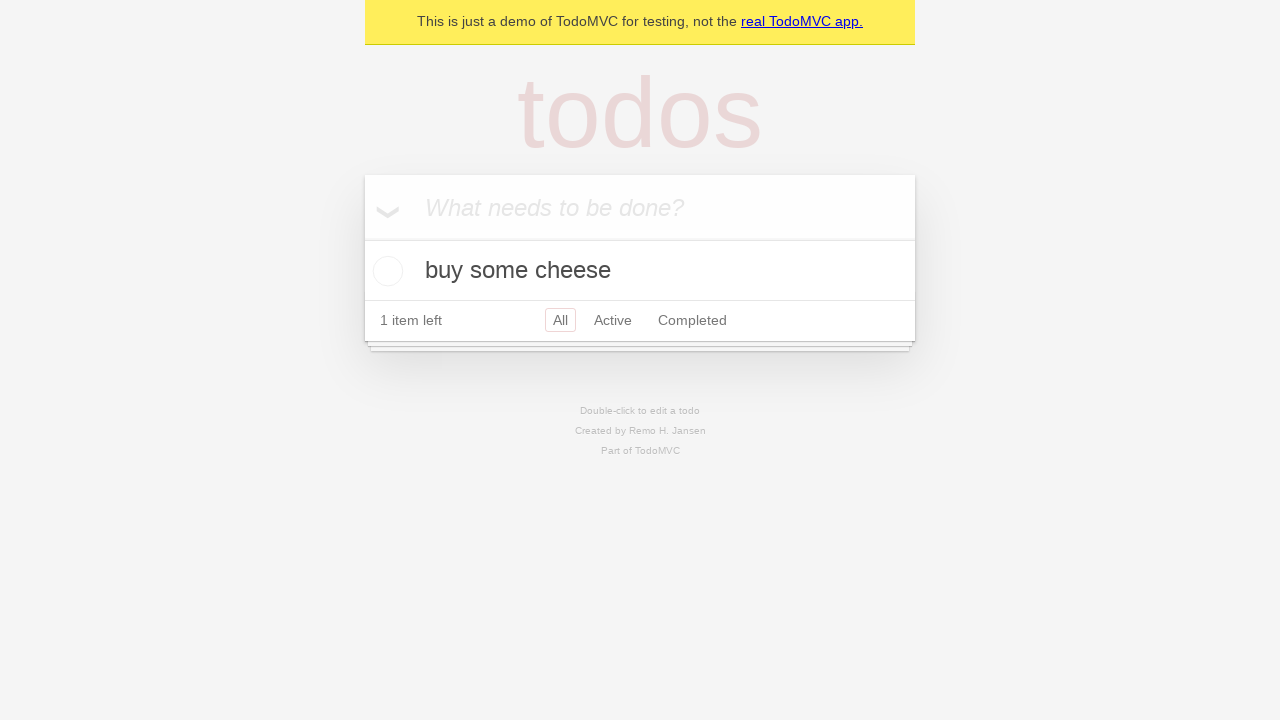